Tests different button click types: single click, double click, and right click, verifying each action displays the correct message.

Starting URL: https://demoqa.com/buttons

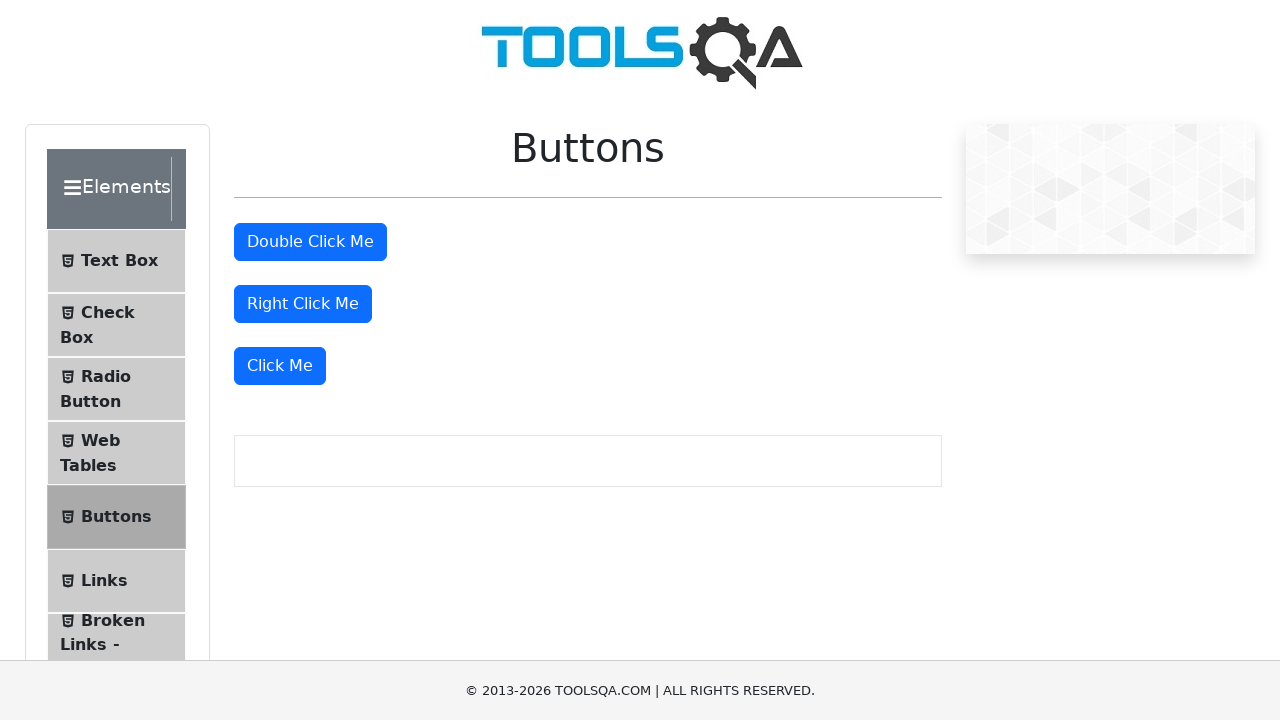

Clicked the 'Click Me' button (2nd element) at (280, 366) on text=Click Me >> nth=2
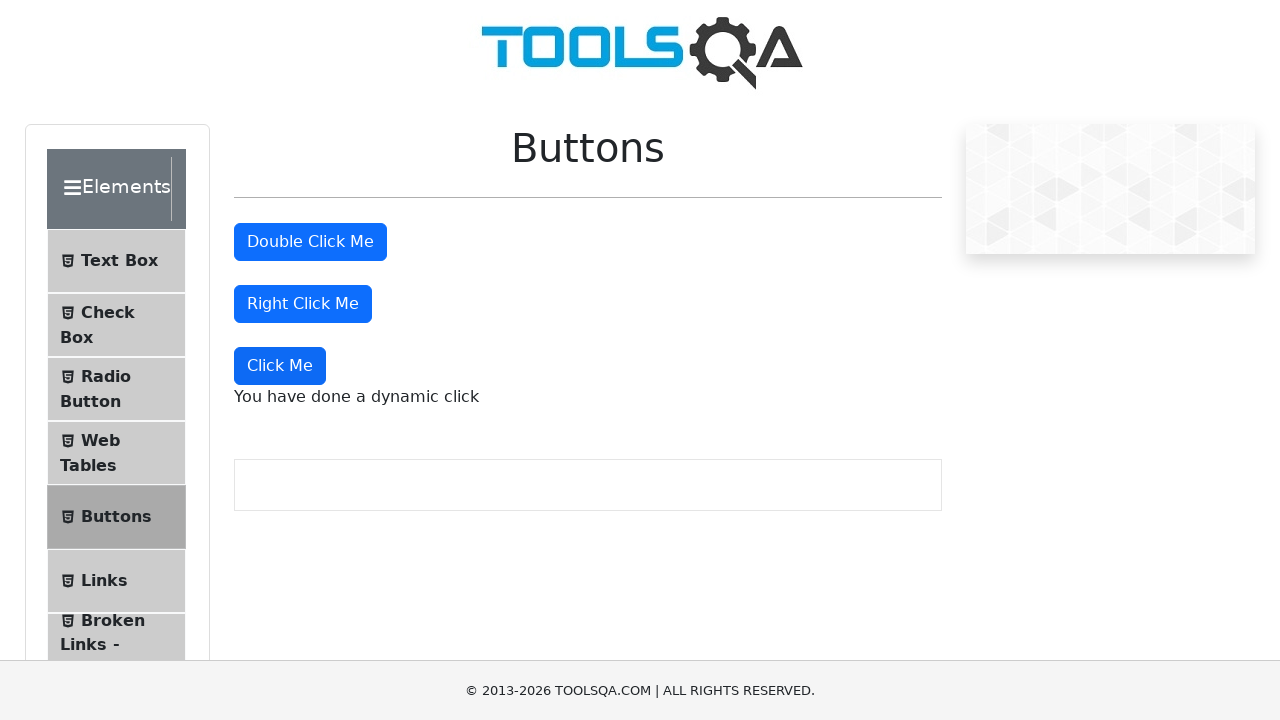

Dynamic click message appeared
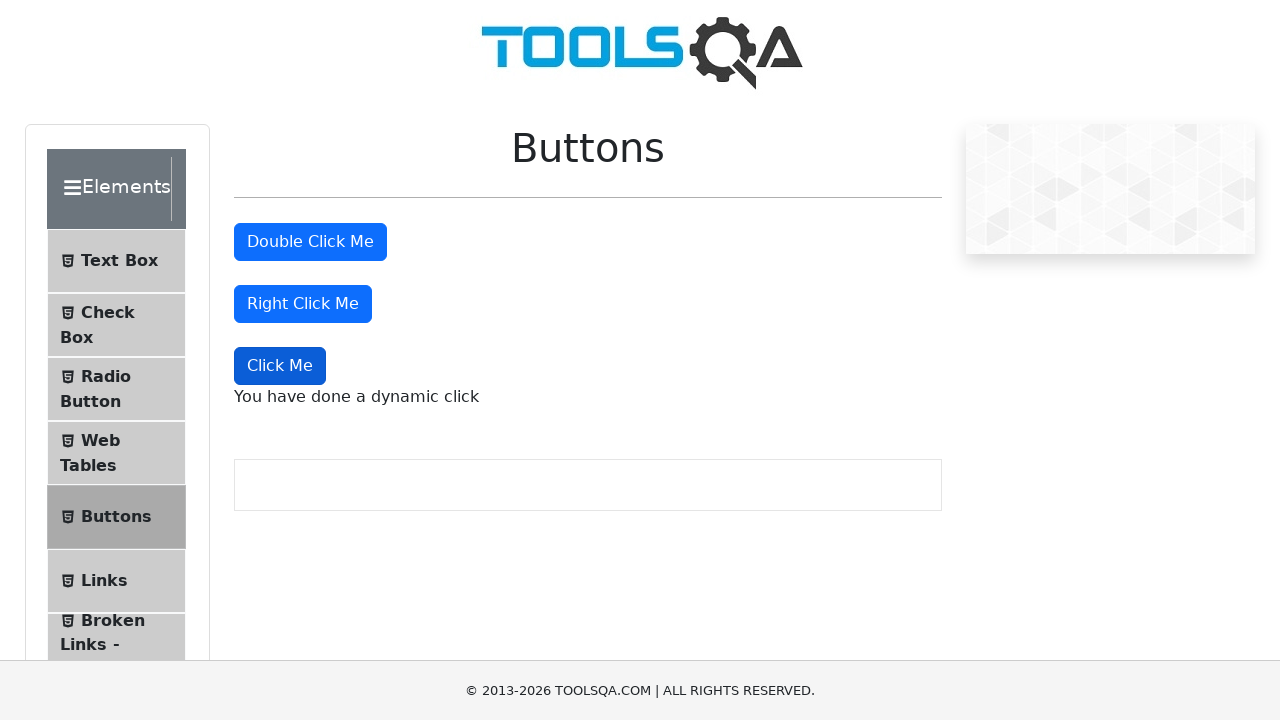

Double-clicked the 'Double Click Me' button at (310, 242) on #doubleClickBtn
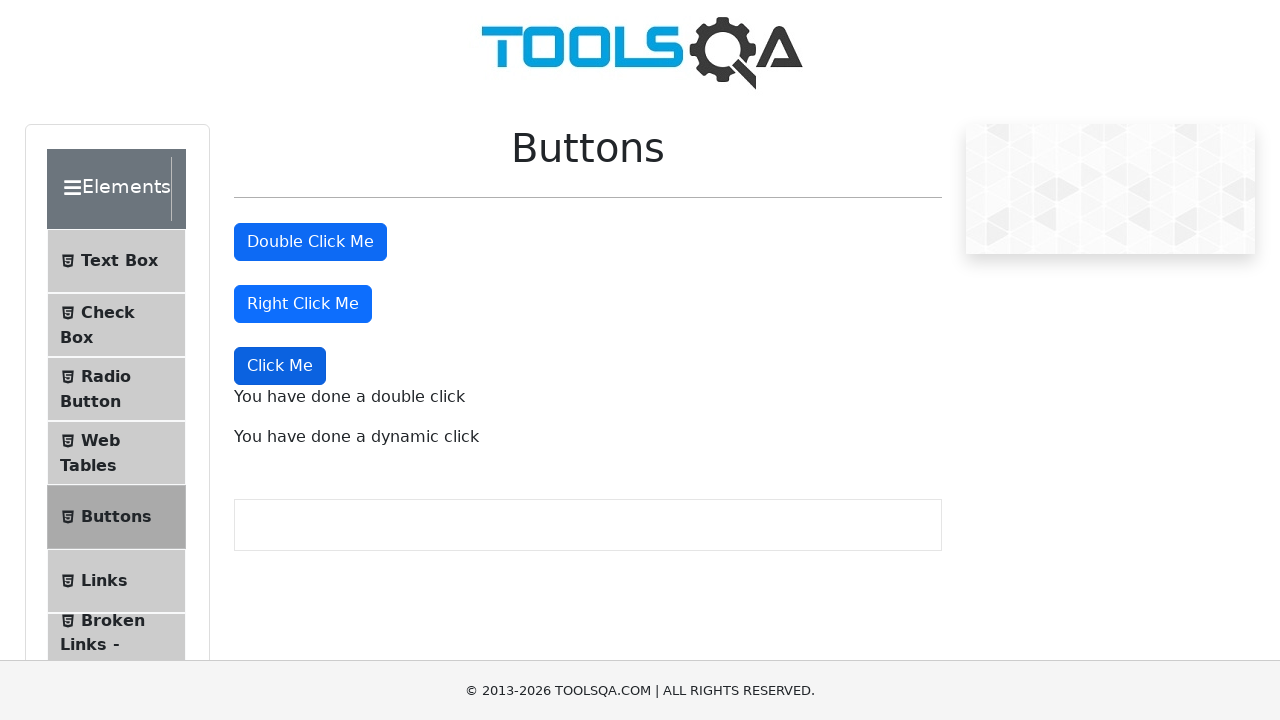

Double click message appeared
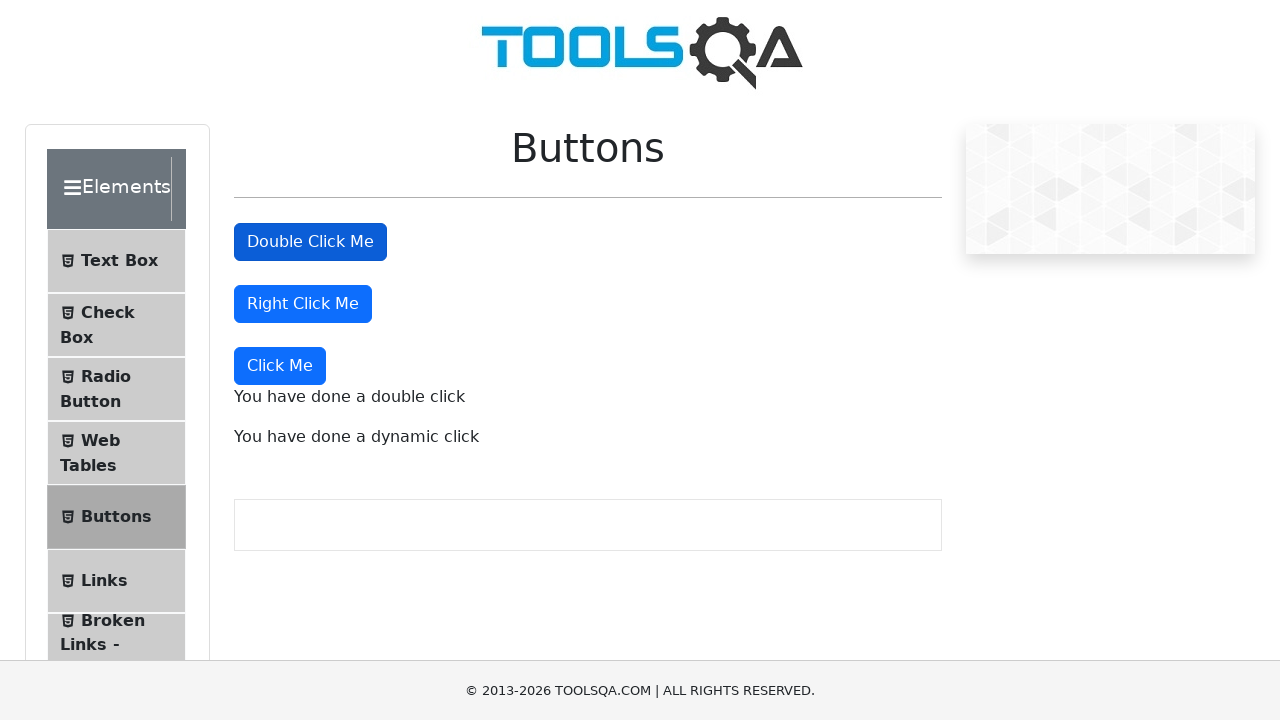

Right-clicked the 'Right Click Me' button at (303, 304) on #rightClickBtn
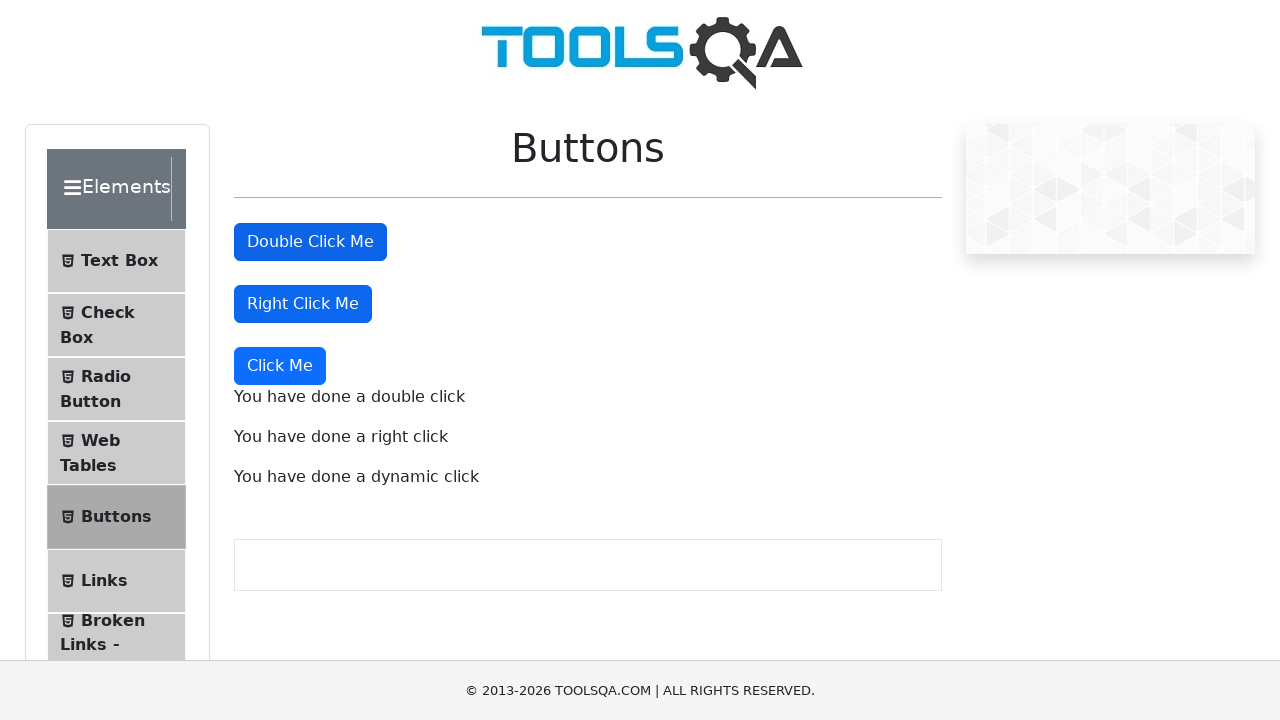

Right click message appeared
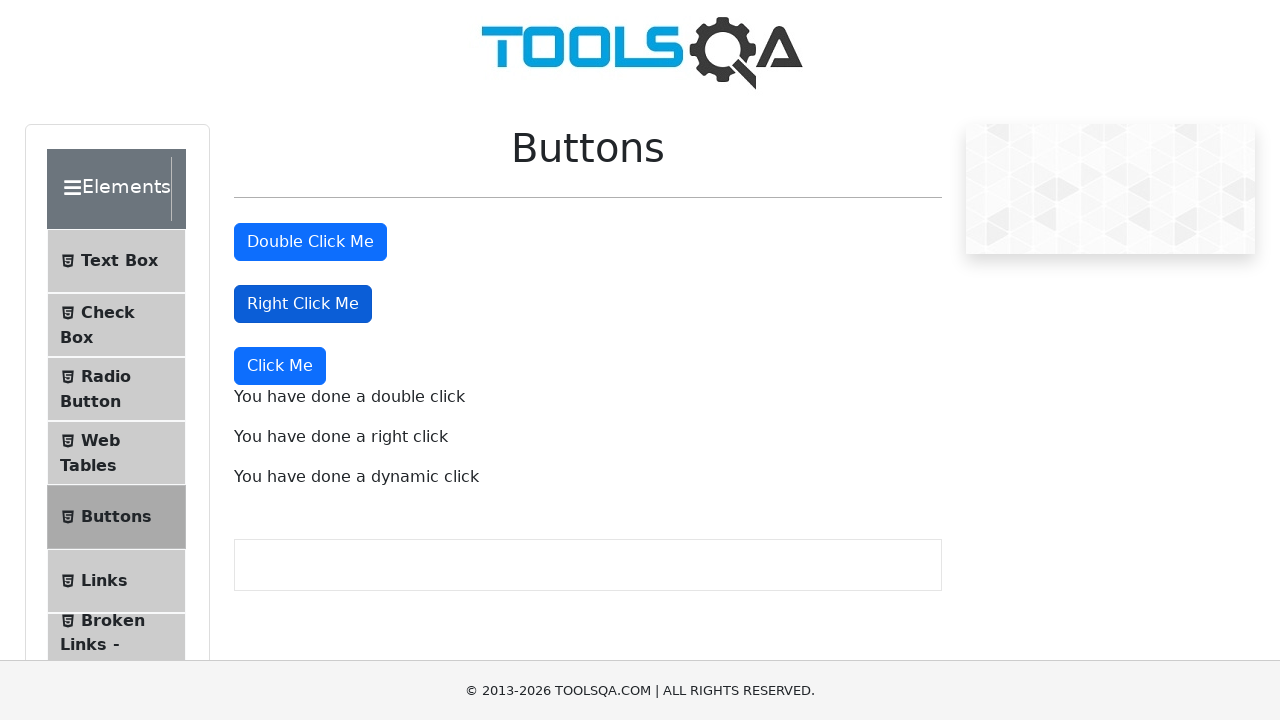

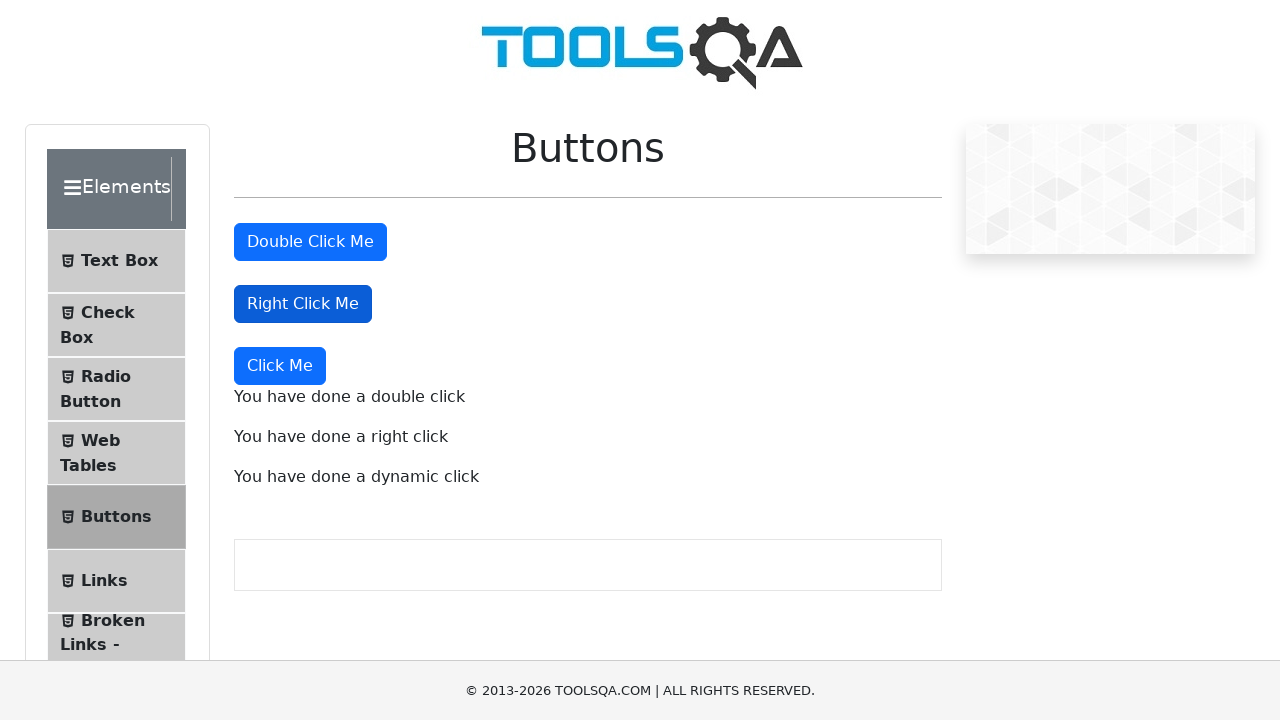